Navigates to the Maruti Suzuki WagonR product page and verifies the page loads successfully

Starting URL: https://www.marutisuzuki.com/wagonr

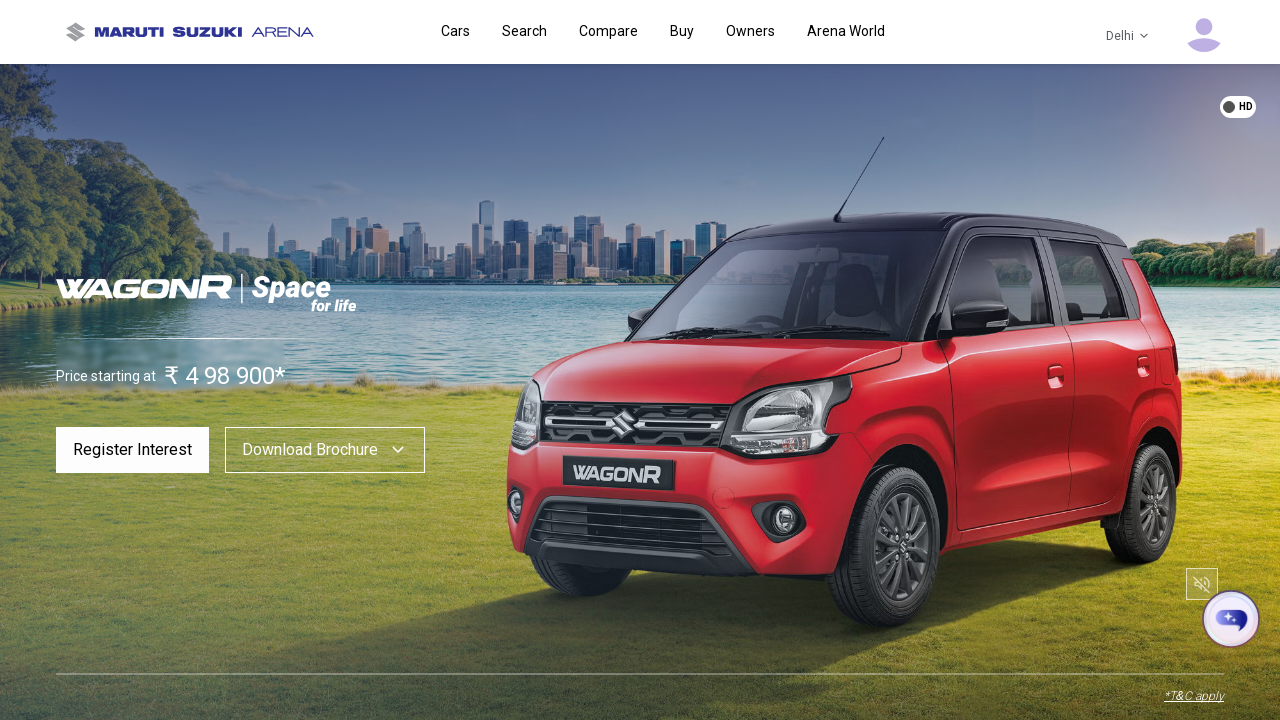

Page DOM content loaded
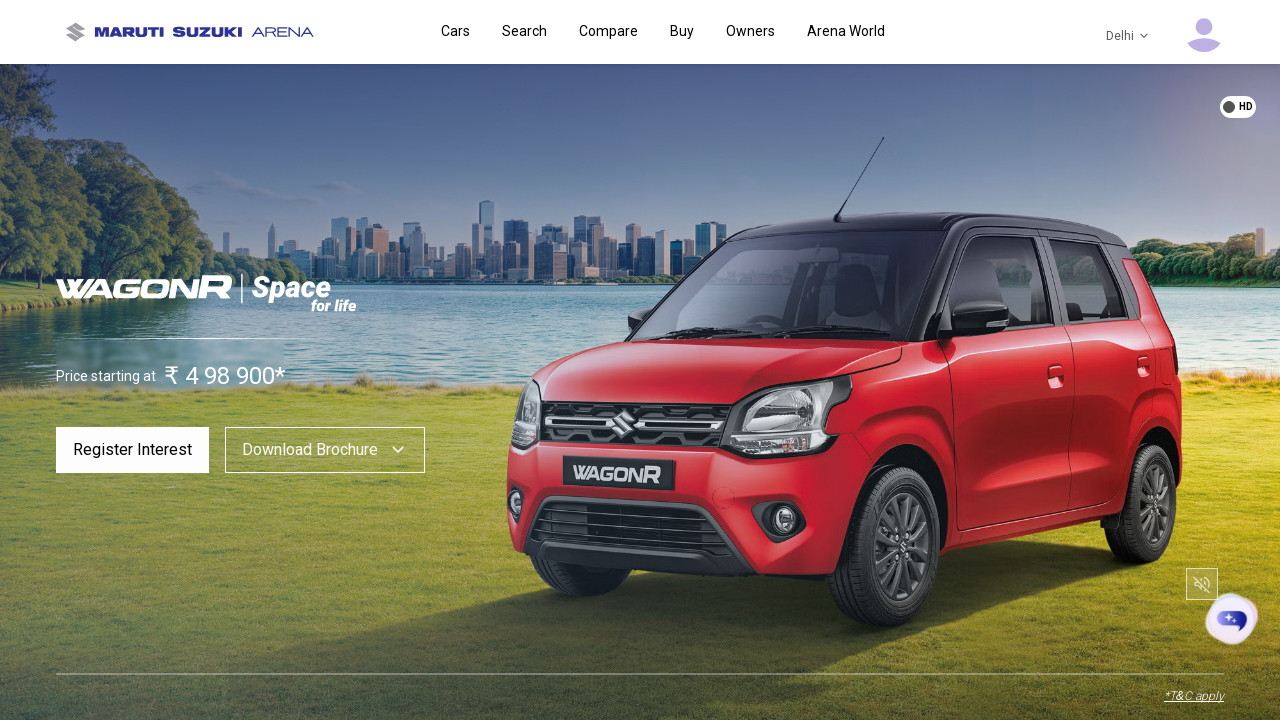

Body element found, WagonR product page loaded successfully
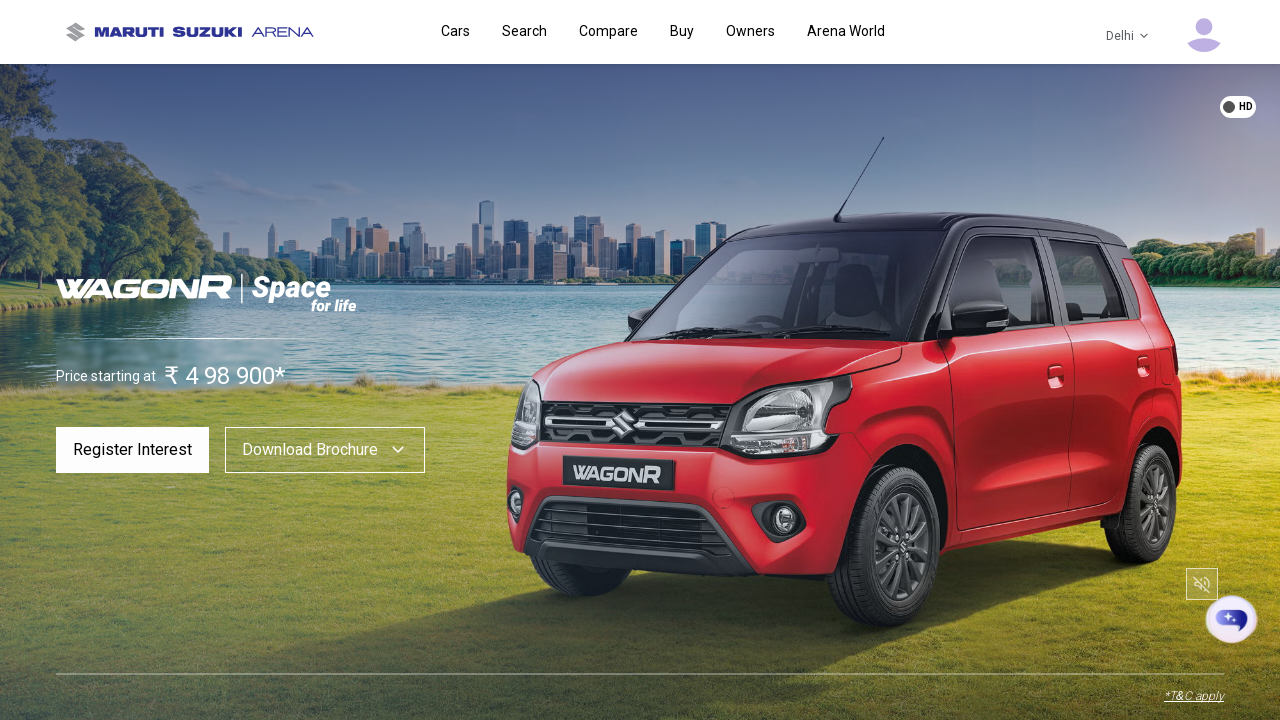

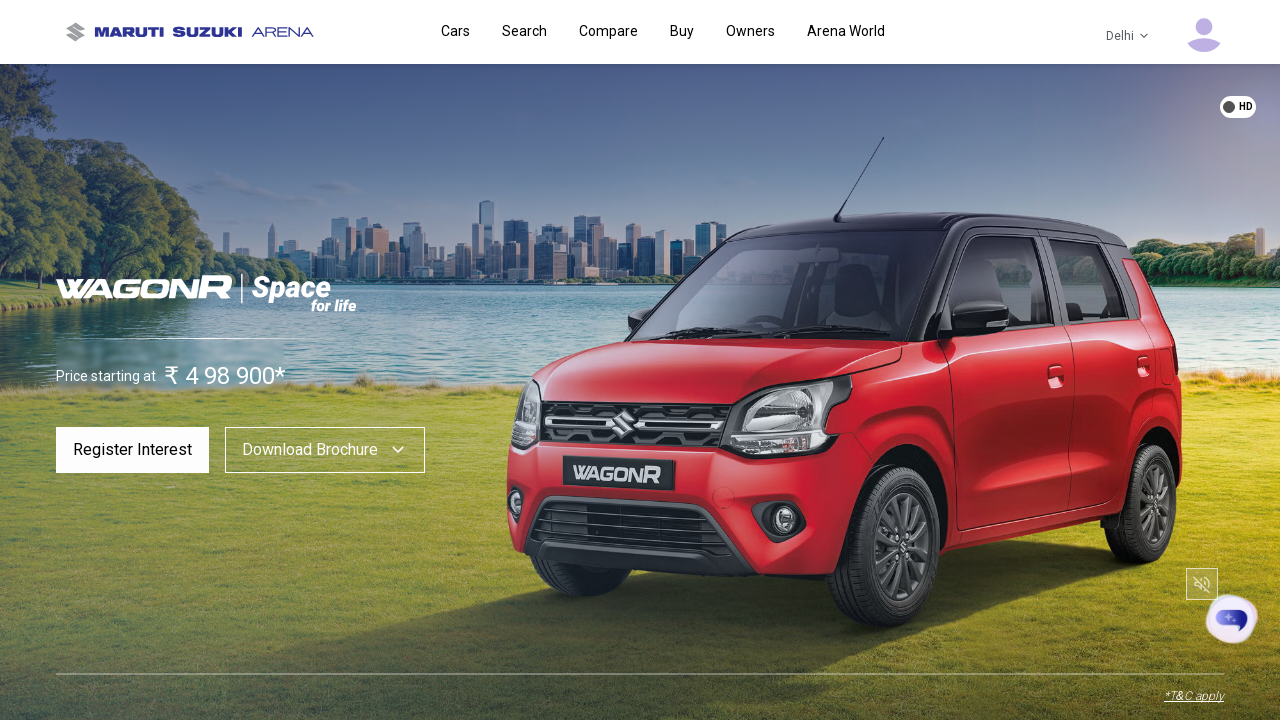